Tests checkbox functionality by clicking a checkbox, verifying its selected state, then clicking it again to uncheck it if it was selected, and counting total checkboxes on the page.

Starting URL: https://rahulshettyacademy.com/AutomationPractice

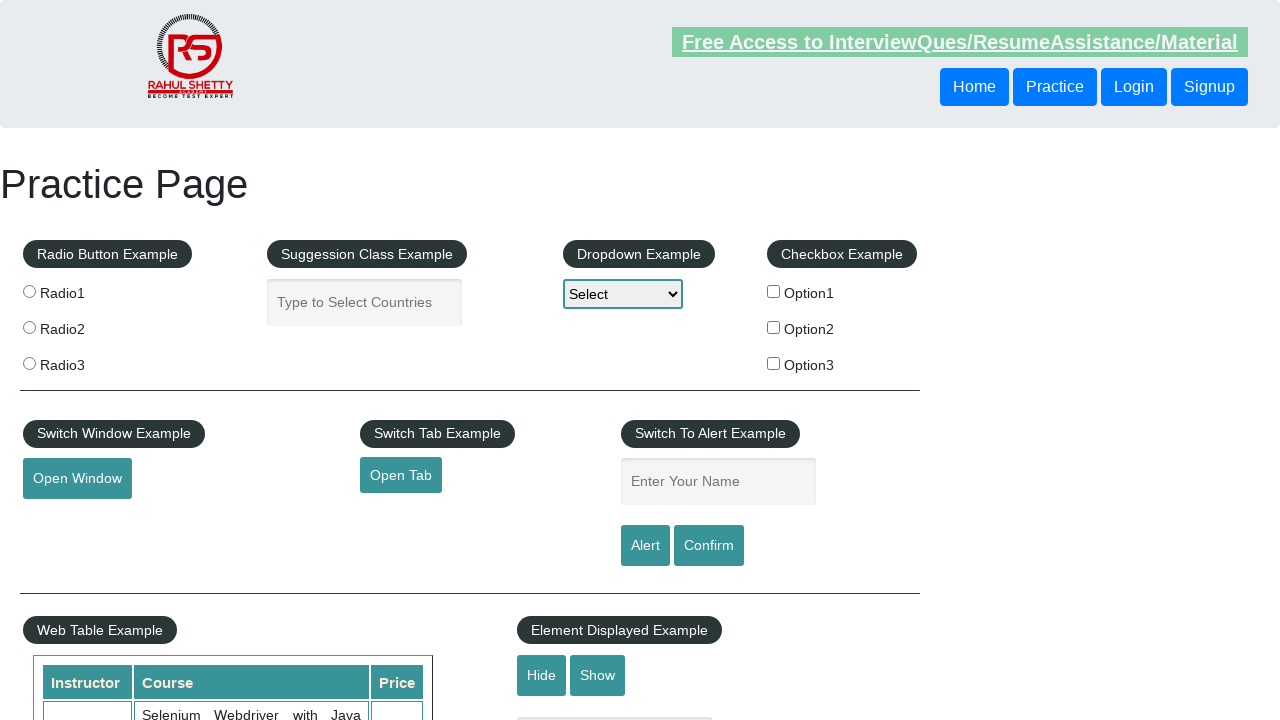

Clicked the first checkbox option (#checkBoxOption1) at (774, 291) on #checkBoxOption1
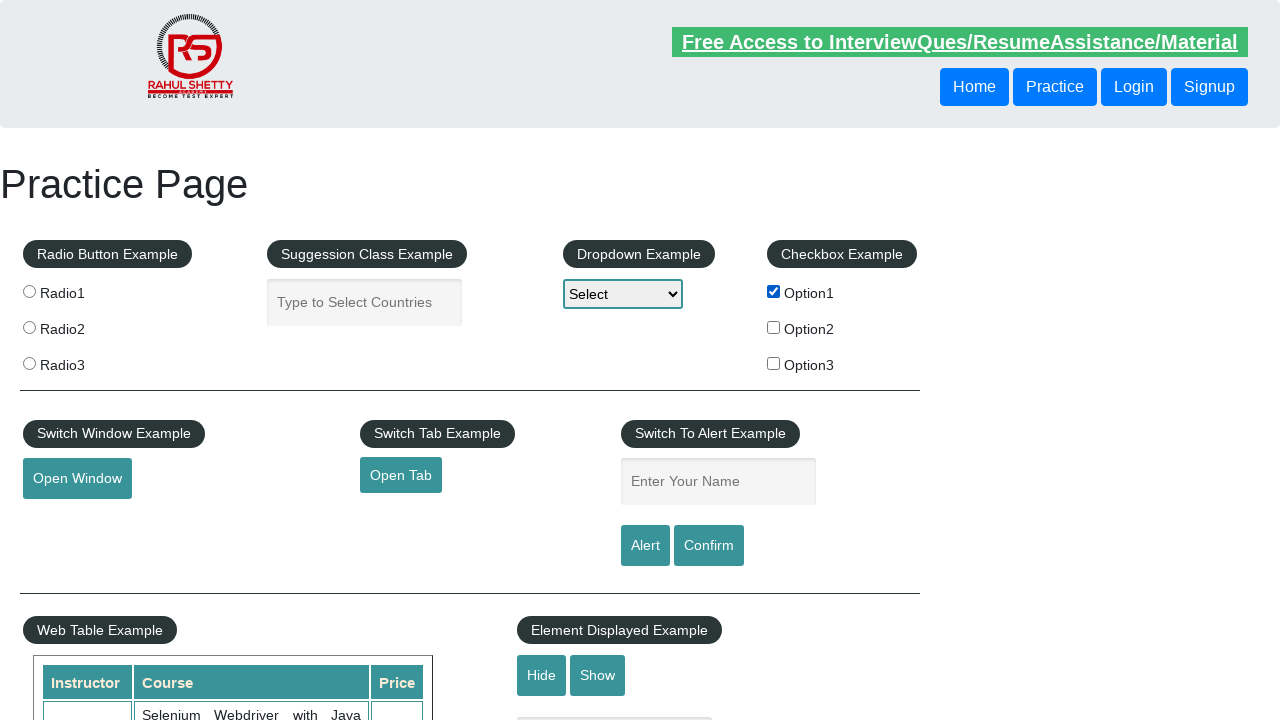

Verified checkbox selected state: True
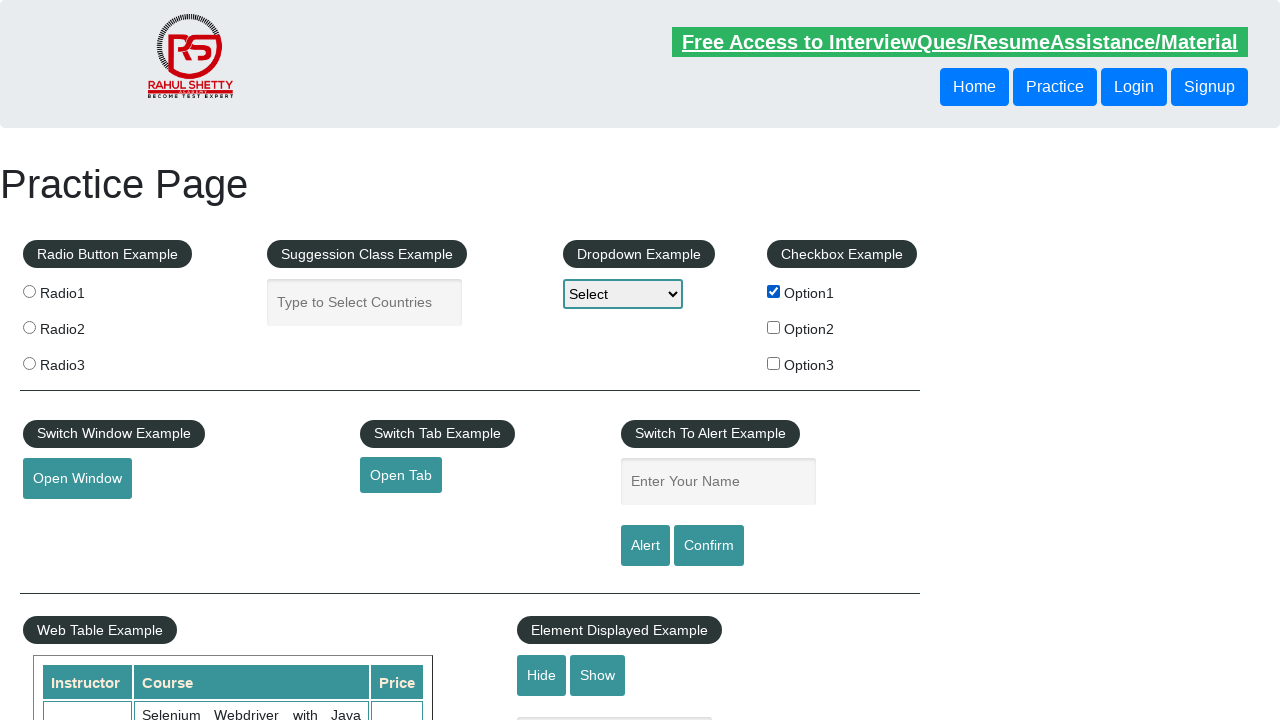

Waited 3000ms
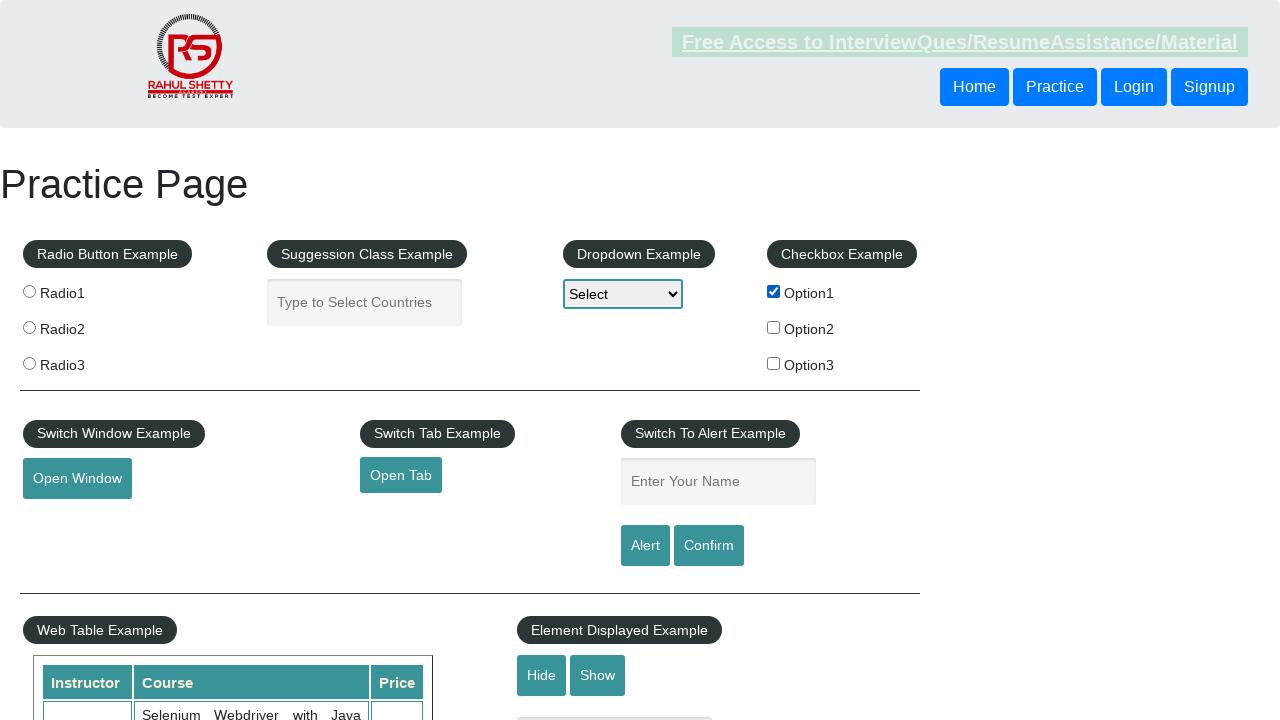

Clicked checkbox to uncheck it at (774, 291) on #checkBoxOption1
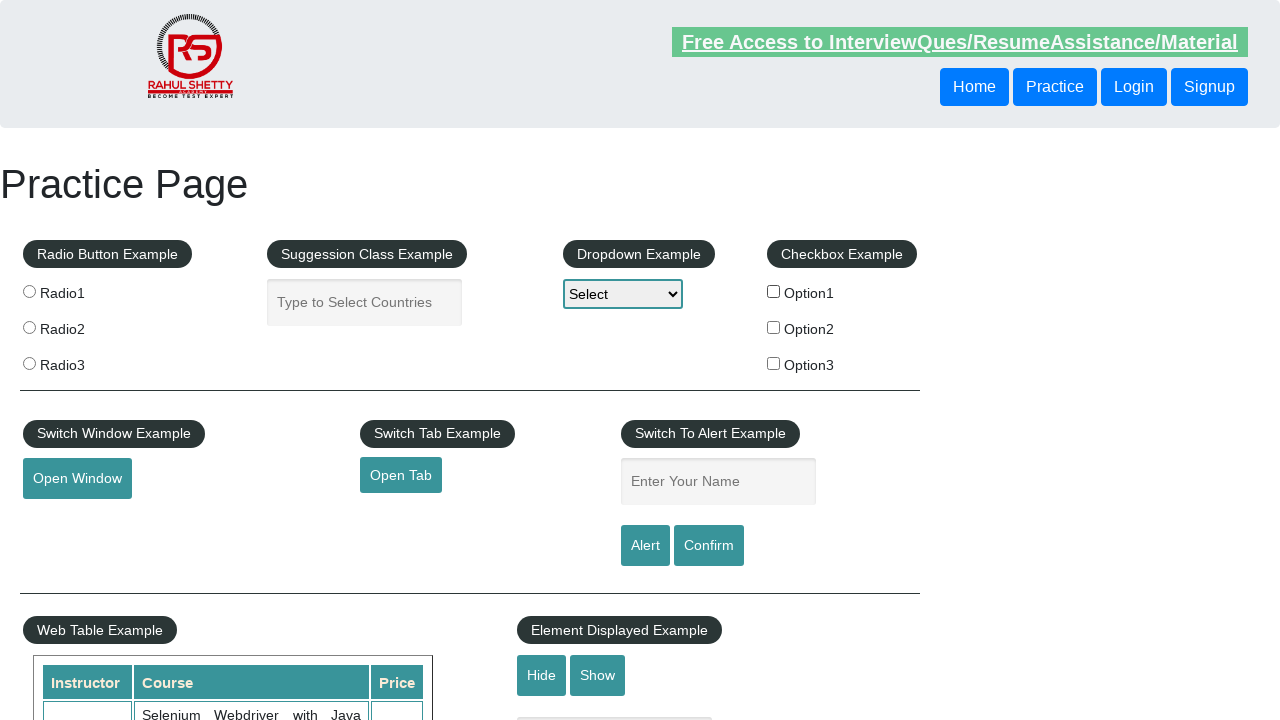

Counted total checkboxes on page: 3
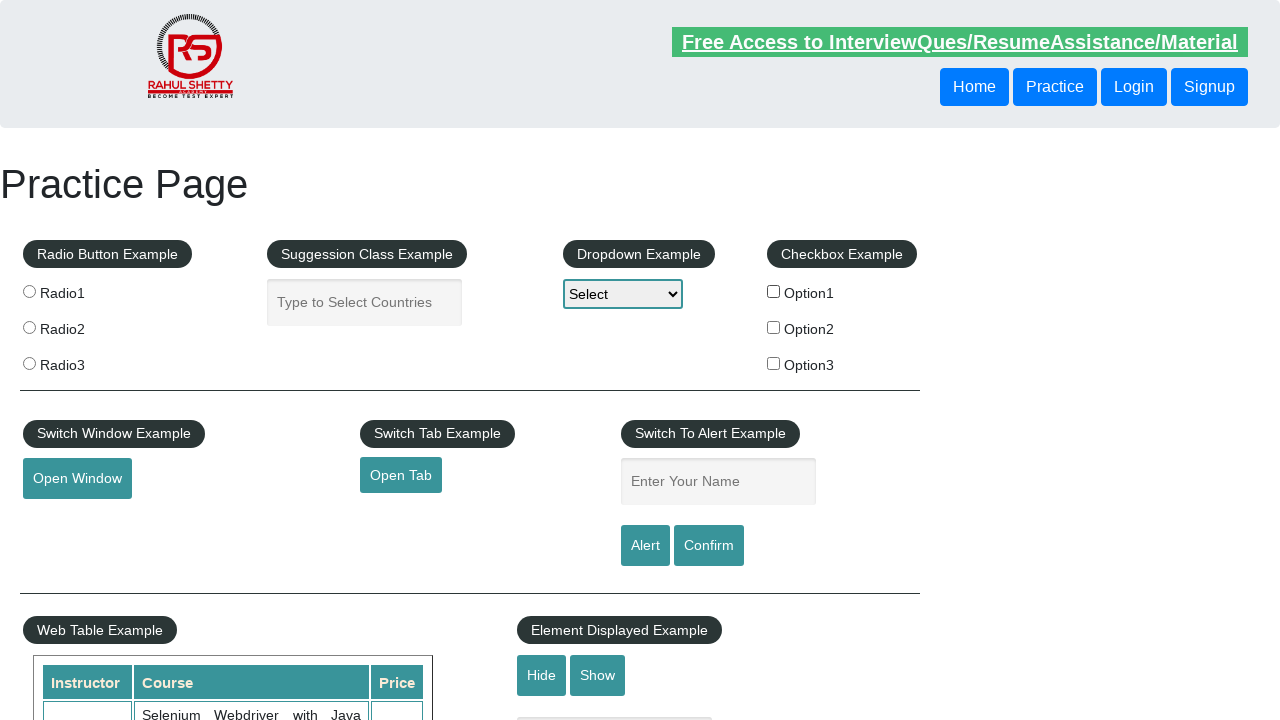

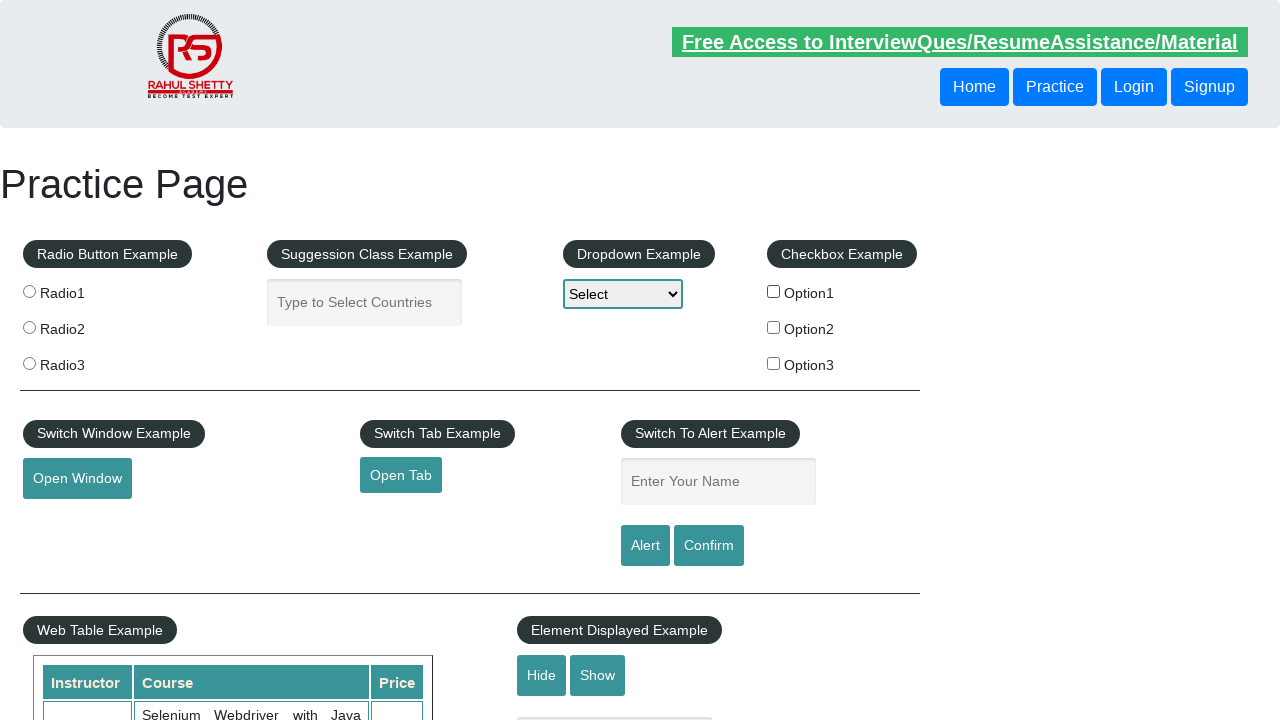